Tests the Playwright documentation website by verifying the page title contains "Playwright", checking the "Get Started" link has the correct href attribute, clicking on it, and verifying navigation to the intro page.

Starting URL: https://playwright.dev

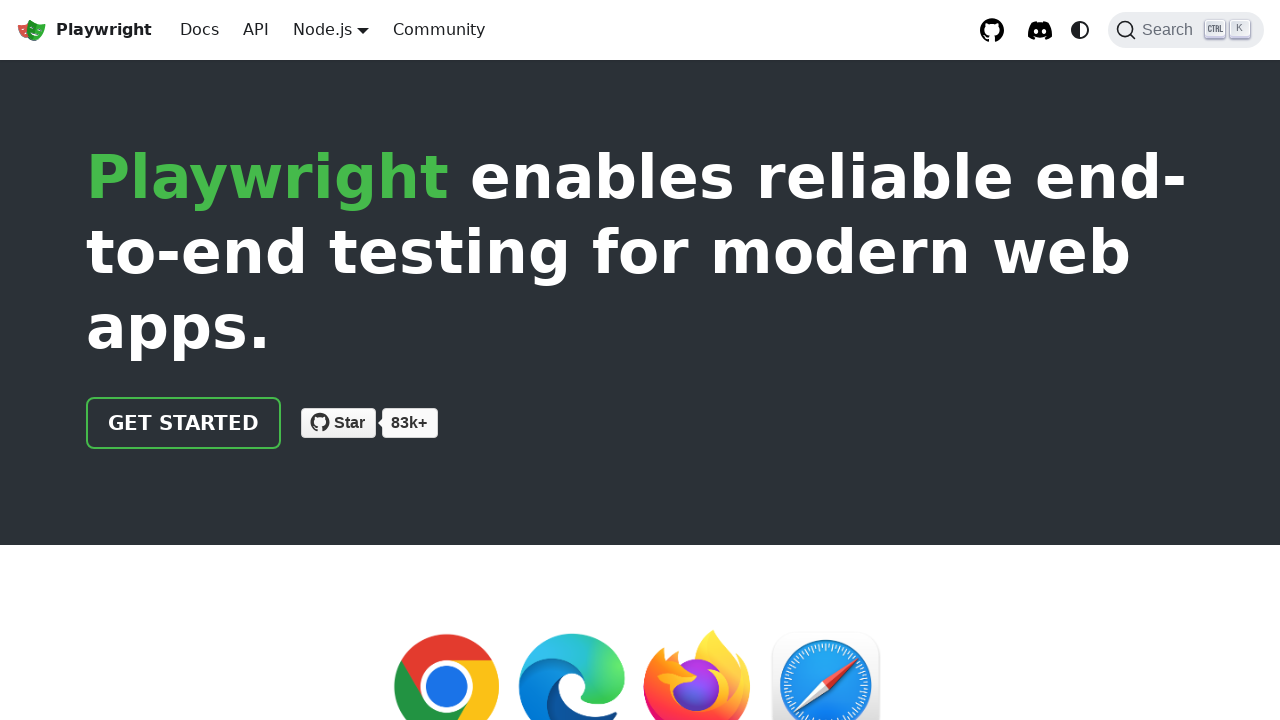

Verified page title contains 'Playwright'
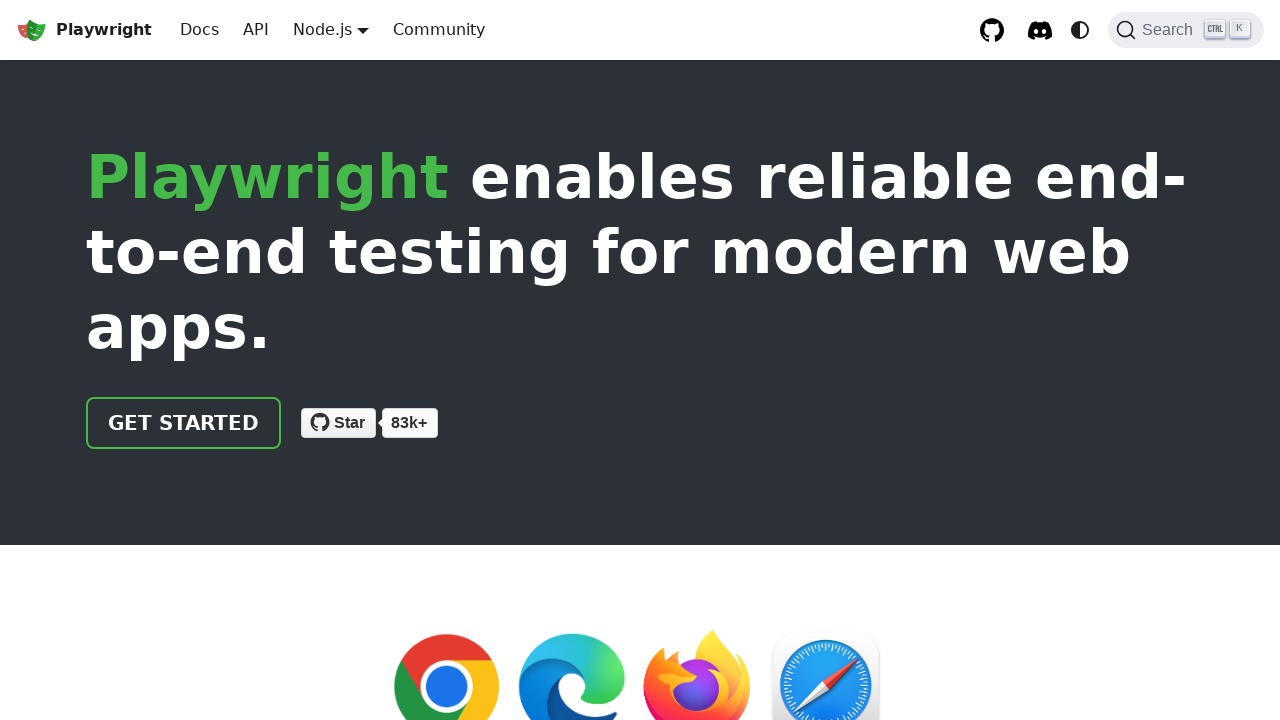

Located 'Get Started' link element
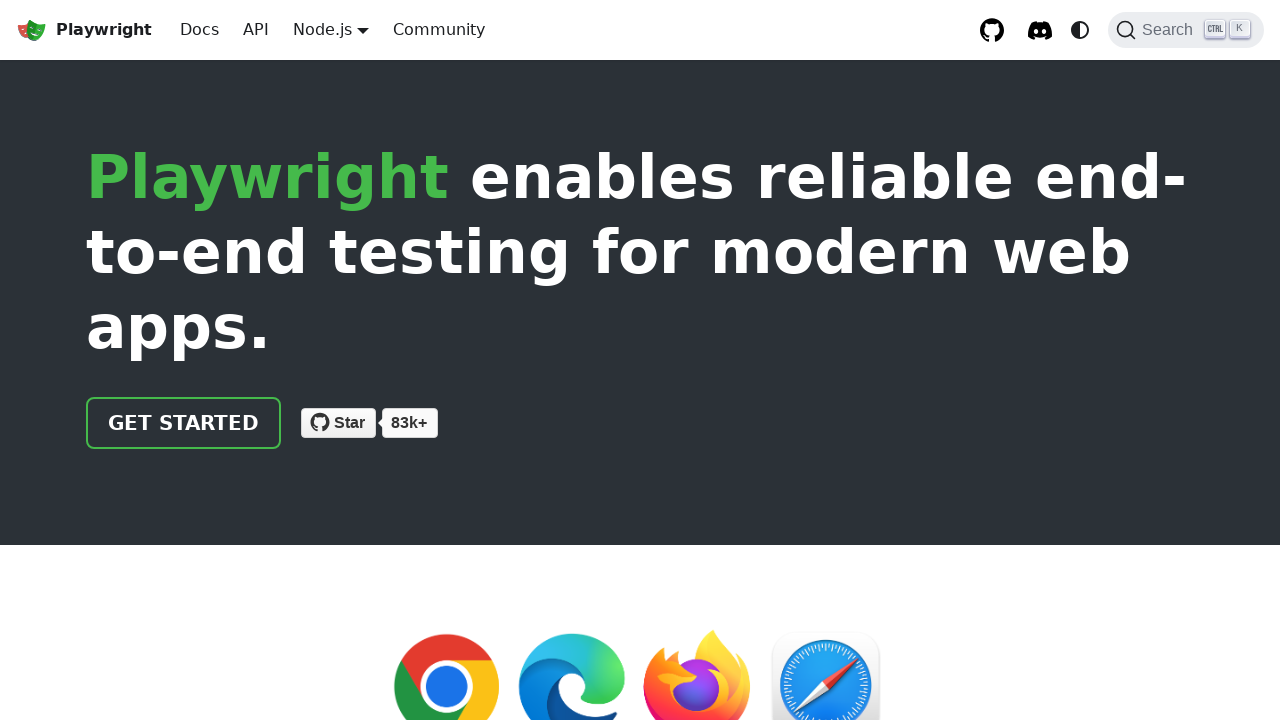

Retrieved href attribute from 'Get Started' link
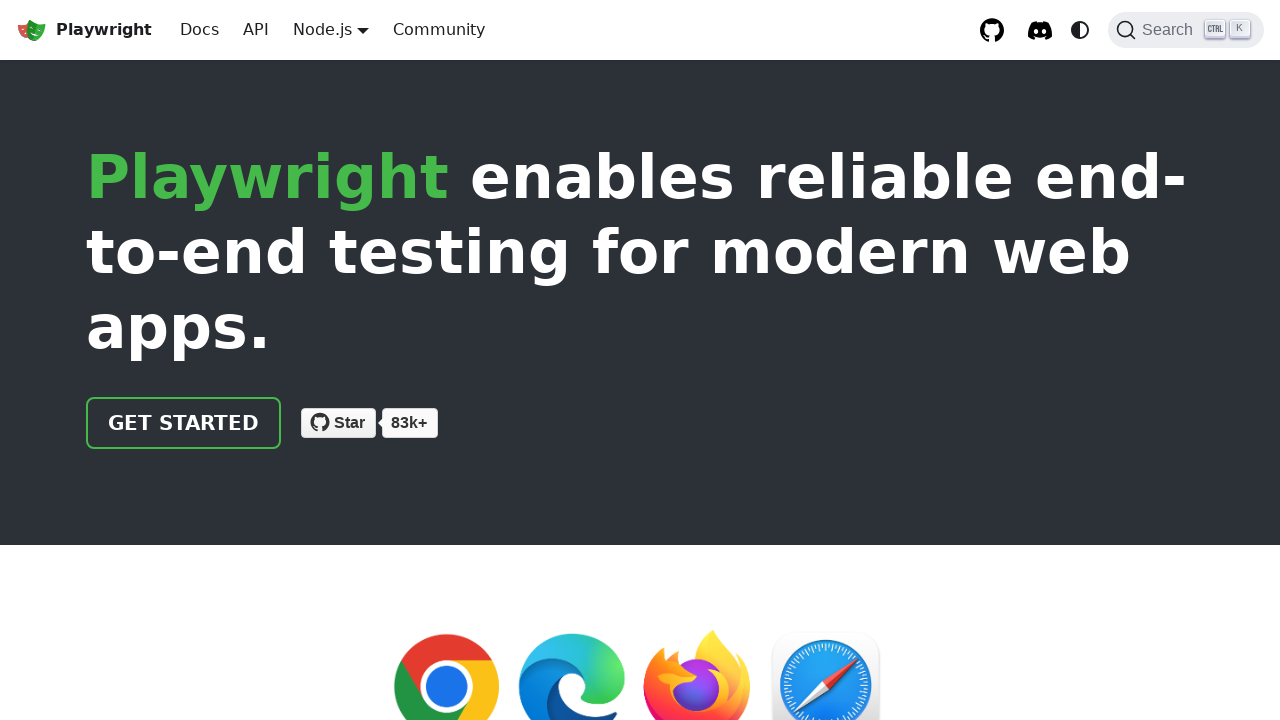

Verified 'Get Started' link href equals '/docs/intro'
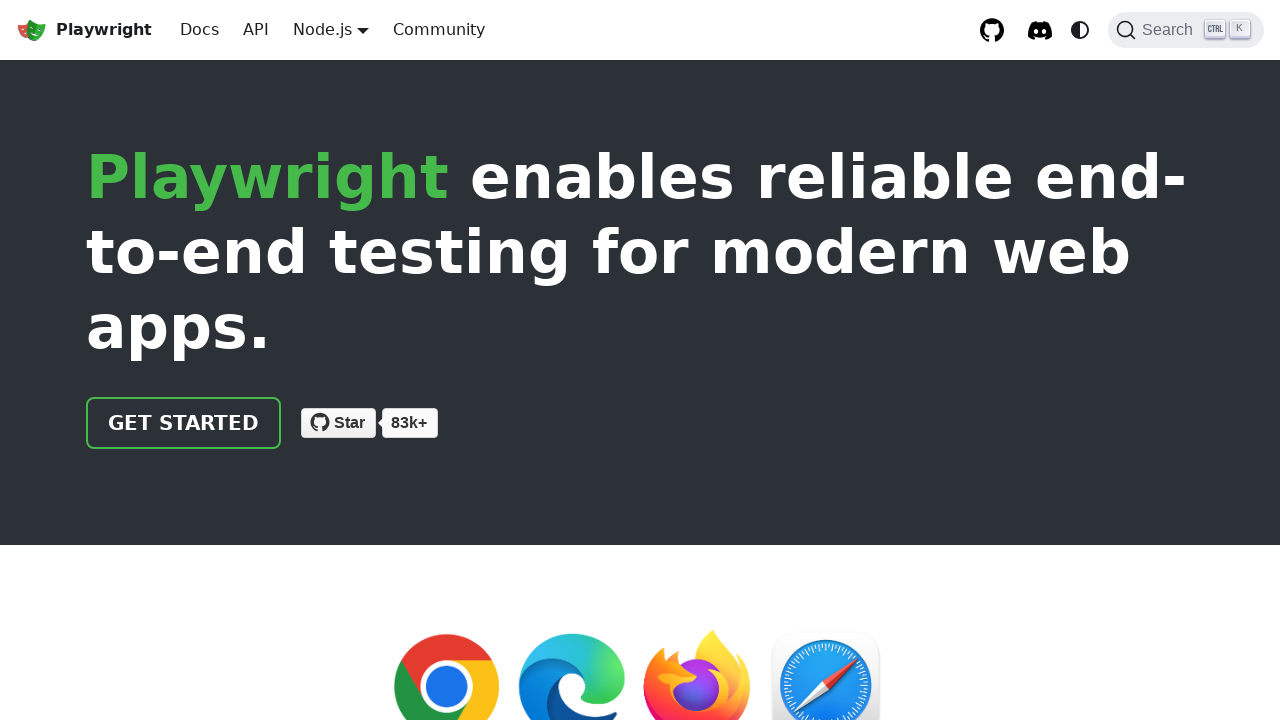

Clicked 'Get Started' link at (184, 423) on text=Get Started
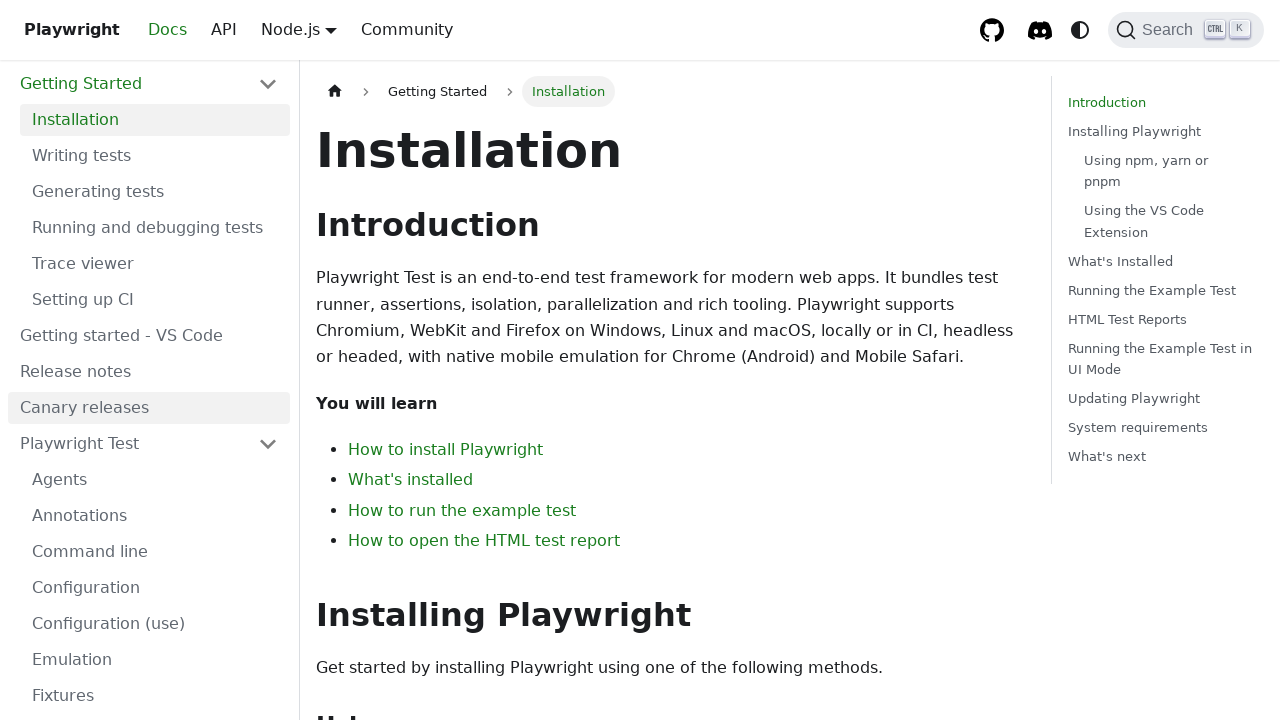

Waited for navigation to page with 'intro' in URL
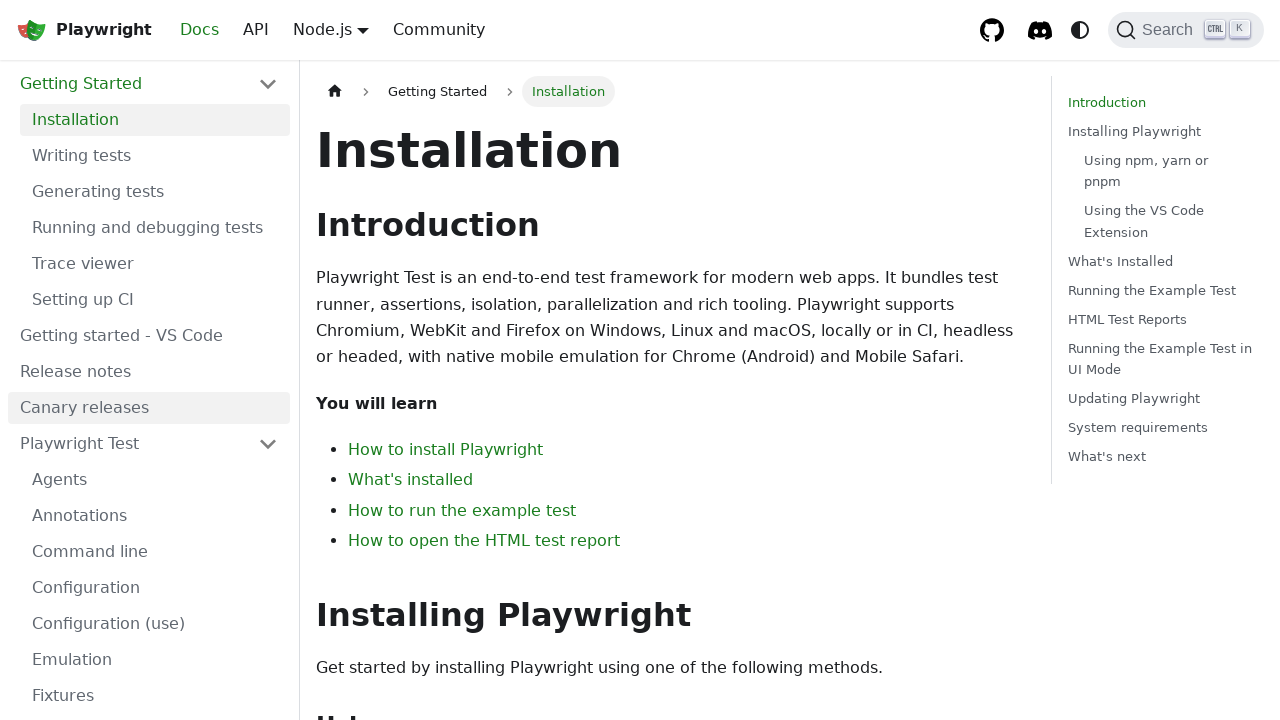

Verified current URL contains 'intro'
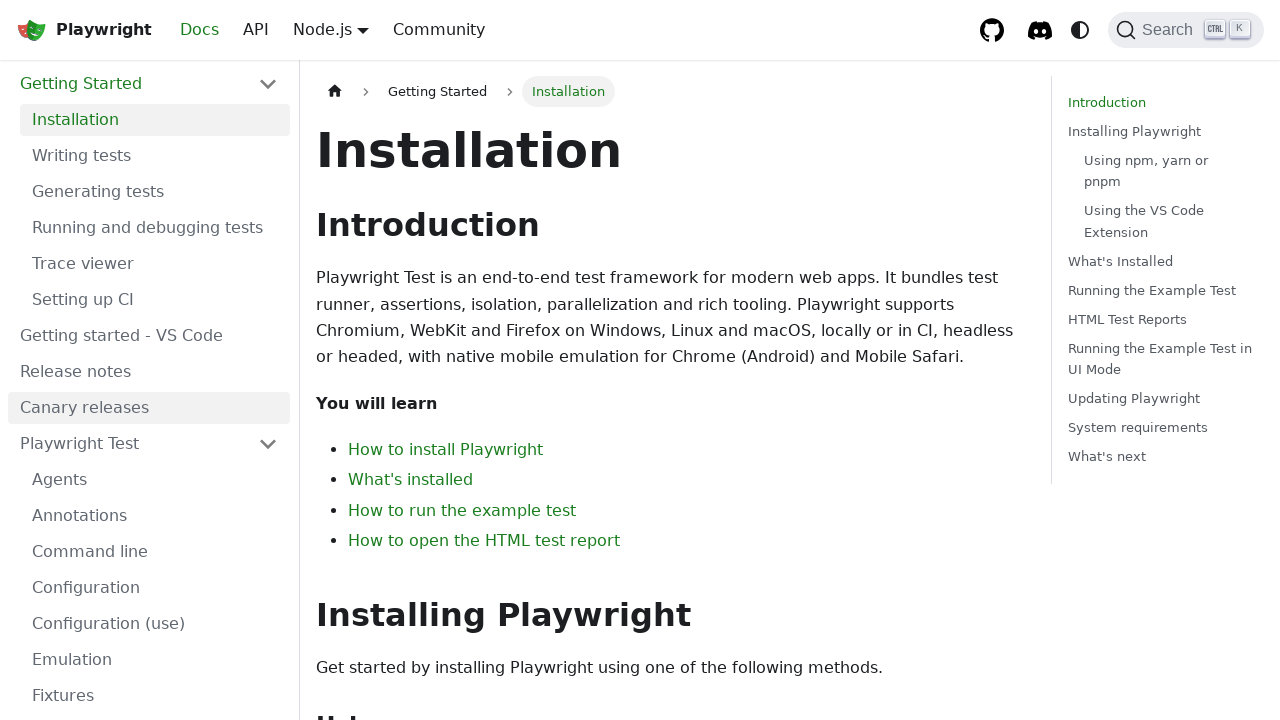

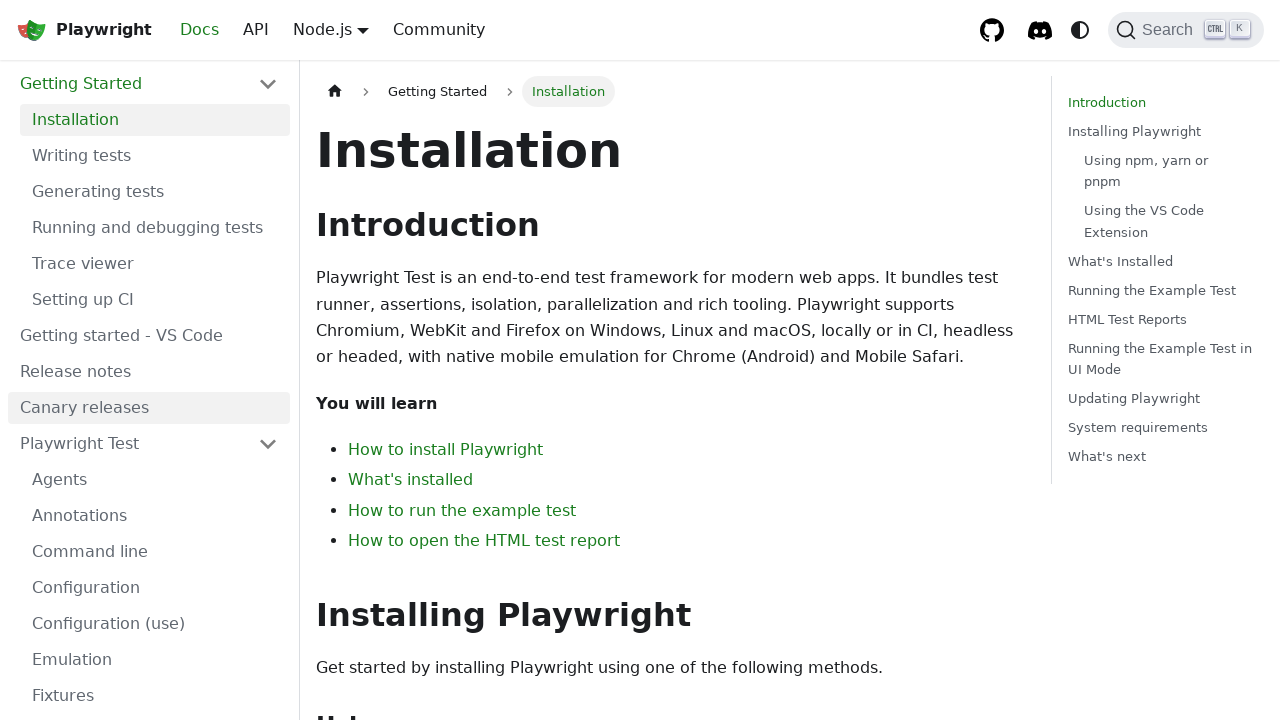